Tests checkbox interaction by waiting for the first checkbox to be clickable and clicking it if it's not already selected

Starting URL: https://the-internet.herokuapp.com/checkboxes

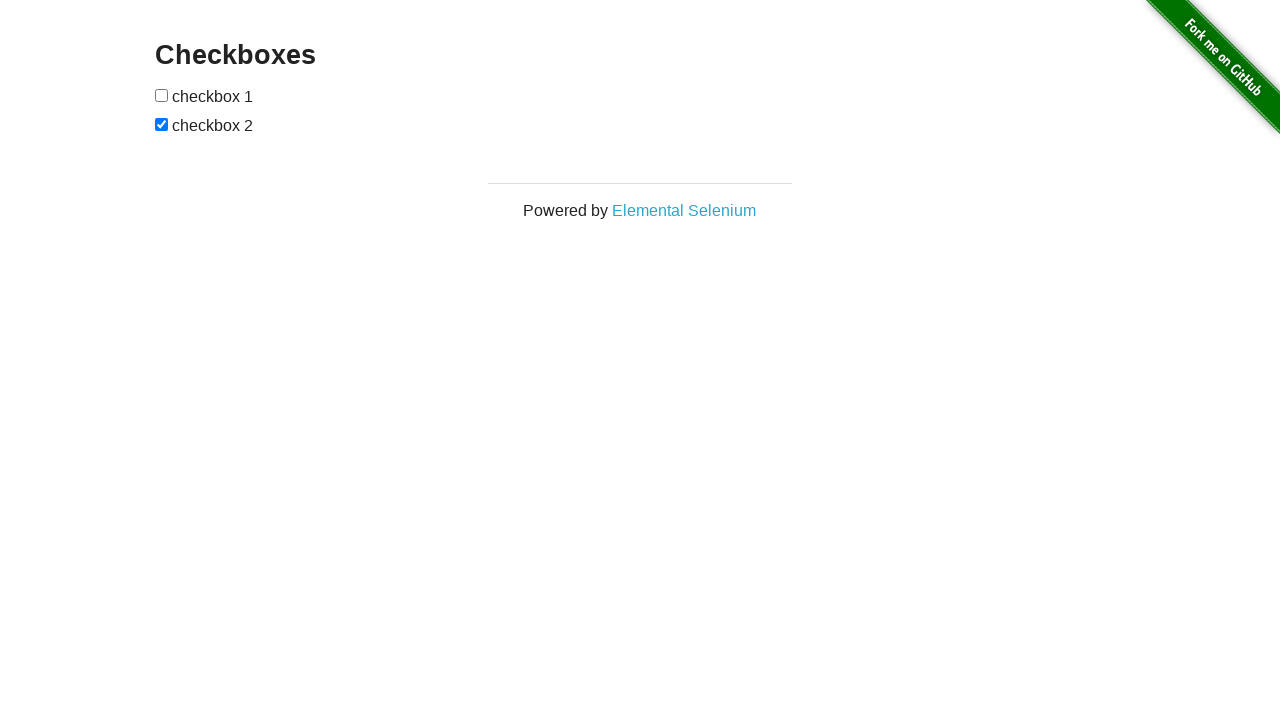

First checkbox became visible and clickable
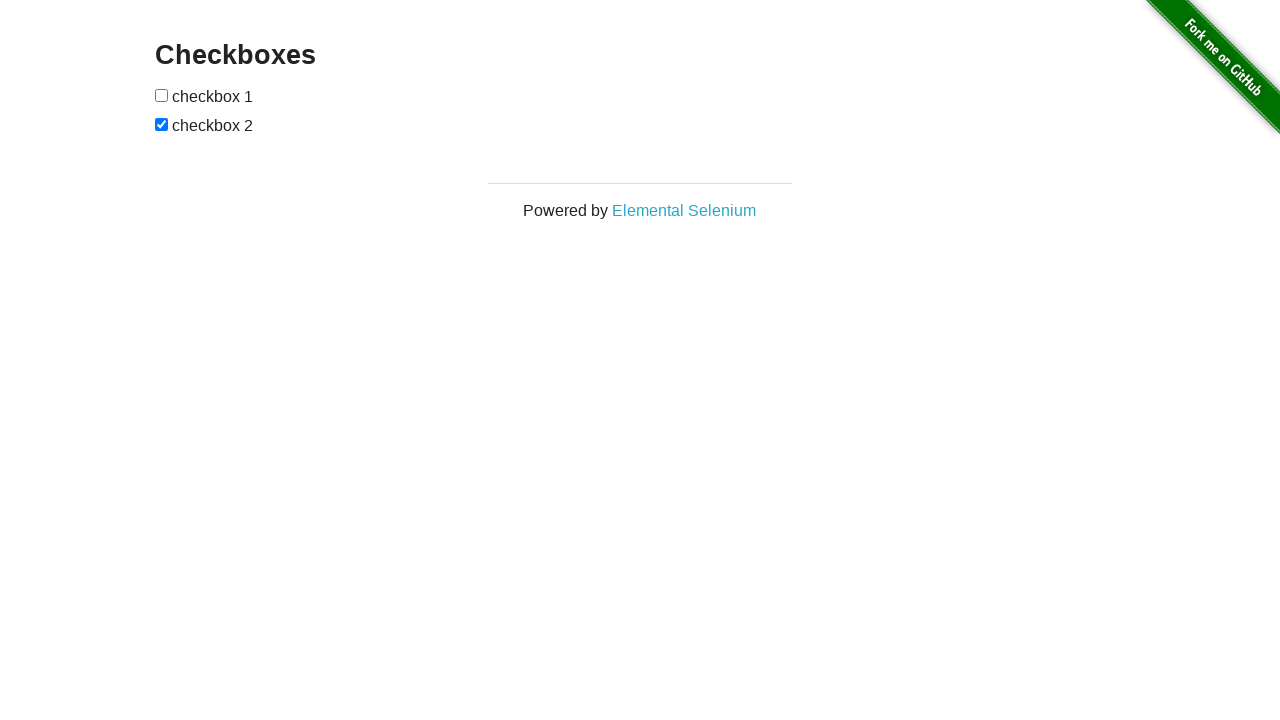

Checked if first checkbox is already selected
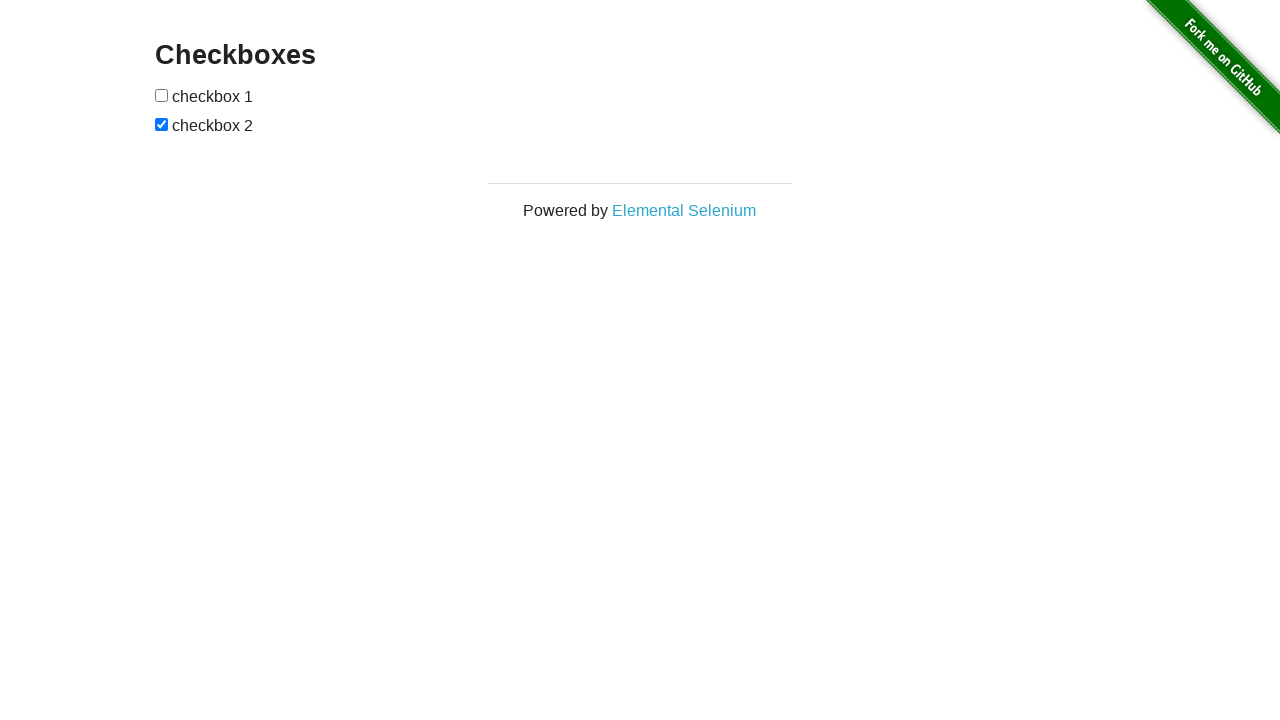

Clicked first checkbox to select it at (162, 95) on #checkboxes > input[type=checkbox]:nth-child(1)
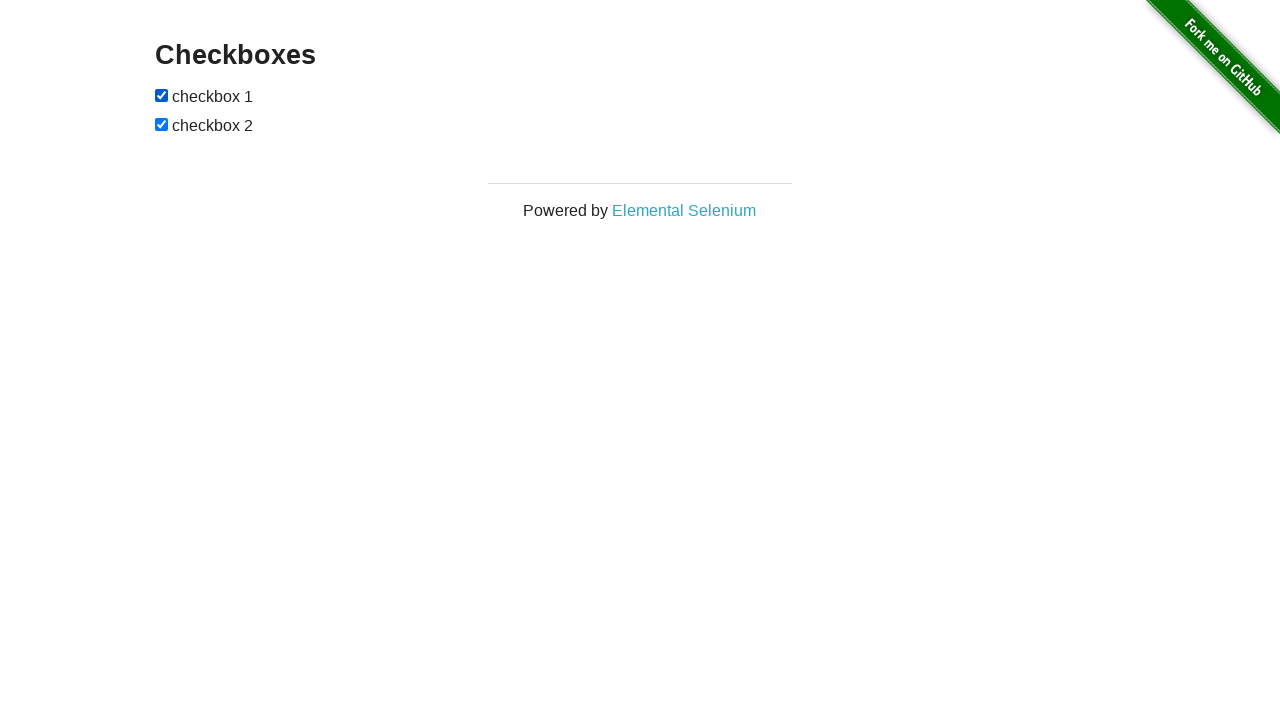

Verified first checkbox is attached to the DOM
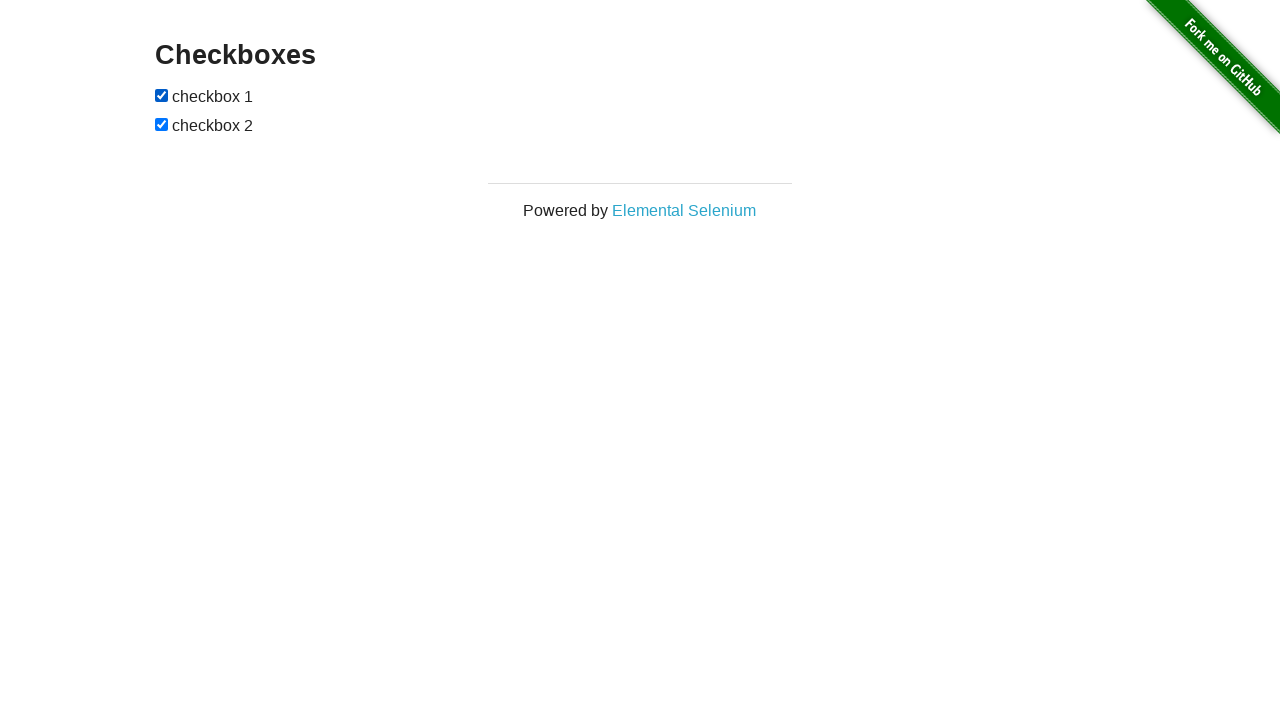

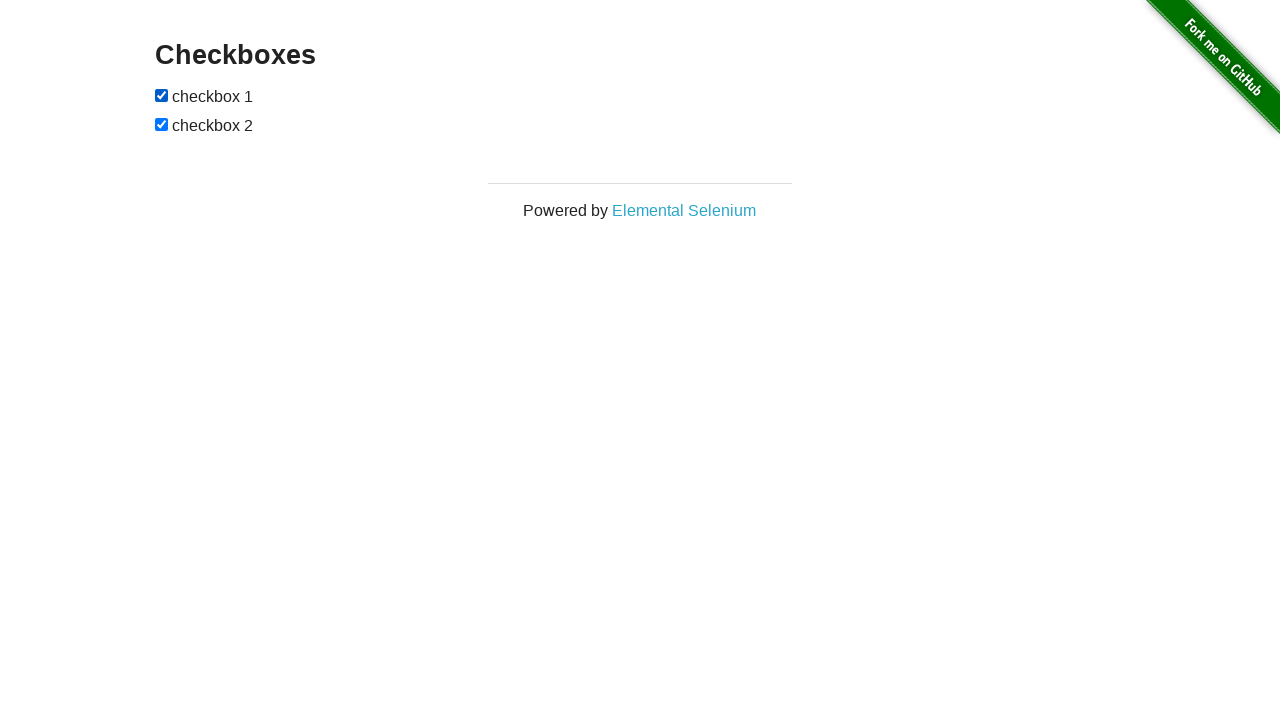